Tests a flight booking form by selecting origin (BLR) and destination (MAA) airports, selecting a date, incrementing passenger count to 6 adults, and submitting the search.

Starting URL: https://rahulshettyacademy.com/dropdownsPractise/

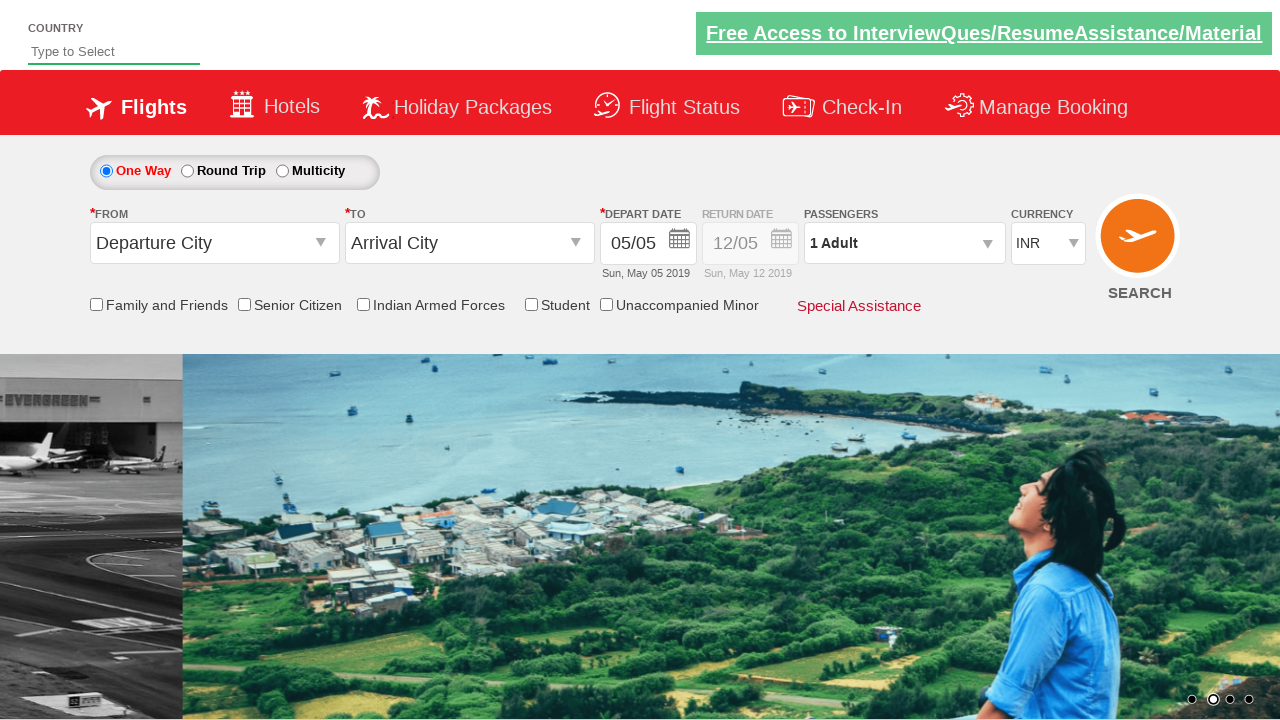

Clicked on origin station dropdown at (214, 243) on #ctl00_mainContent_ddl_originStation1_CTXT
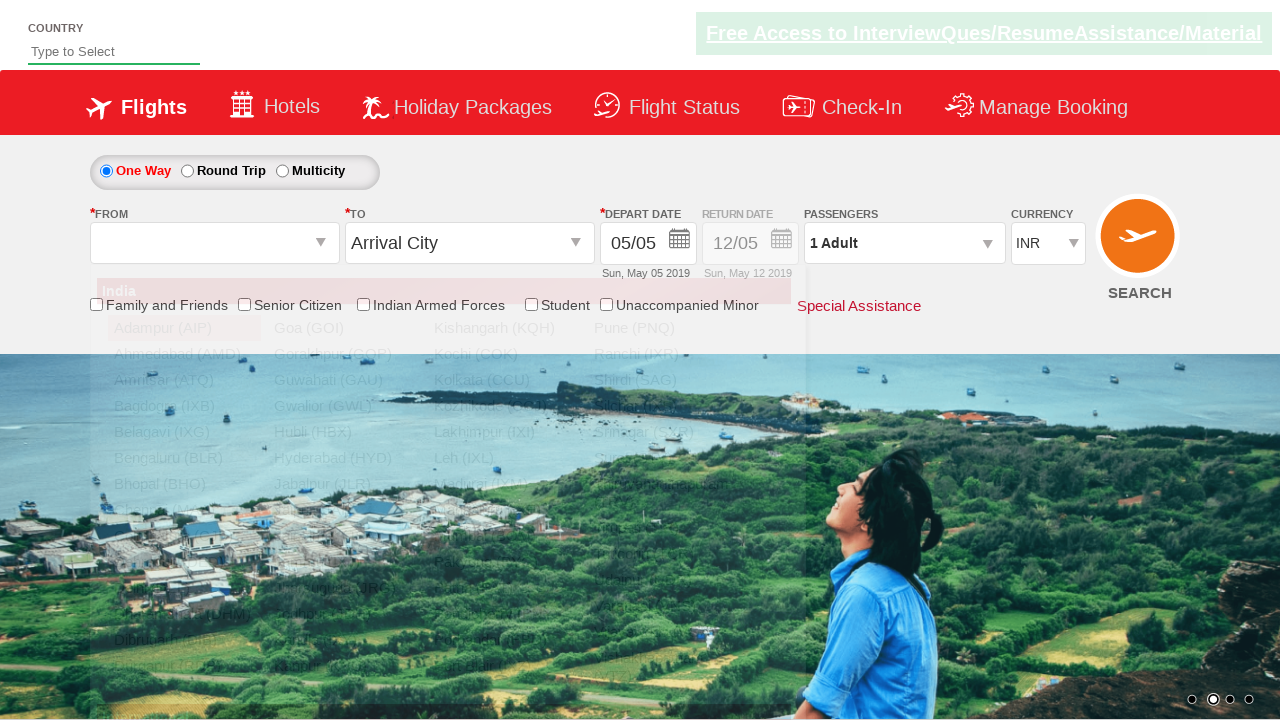

Selected Bangalore (BLR) as origin airport at (184, 458) on xpath=//div[@id='ctl00_mainContent_ddl_originStation1_CTNR']//a[@value='BLR']
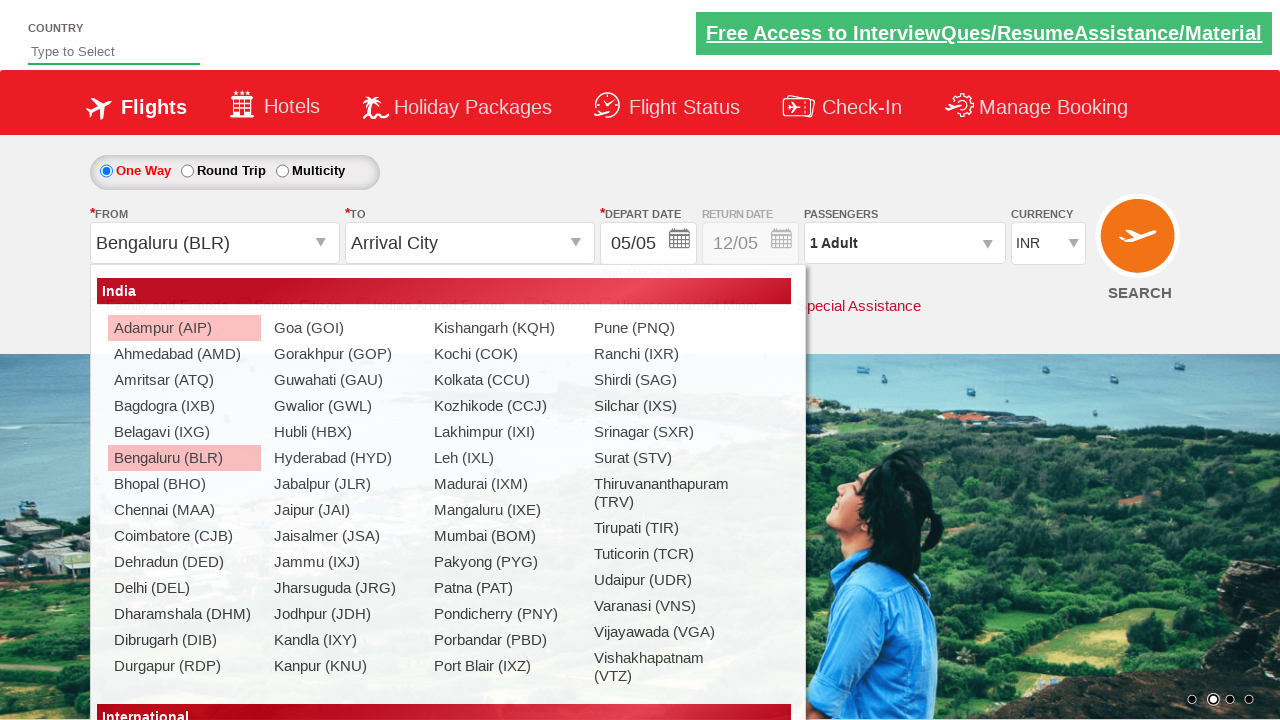

Waited for destination dropdown to be ready
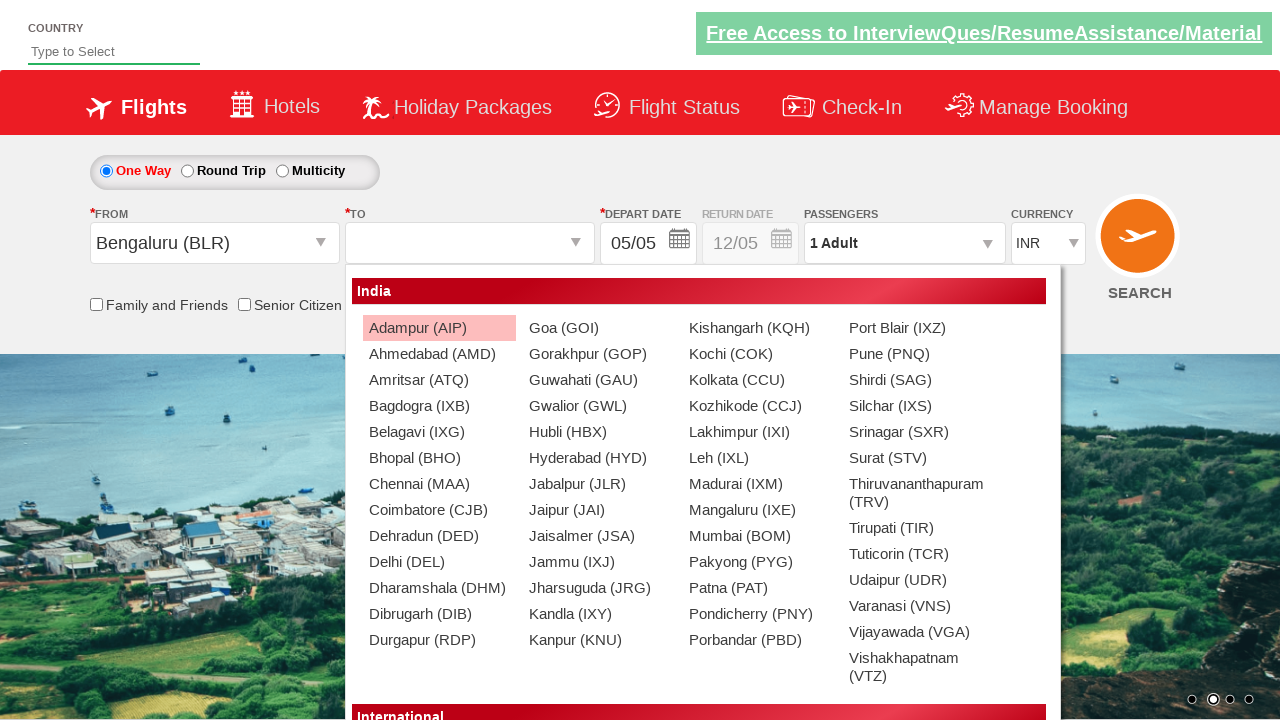

Selected Chennai (MAA) as destination airport at (439, 484) on xpath=//div[@id='glsctl00_mainContent_ddl_destinationStation1_CTNR']//a[@value='
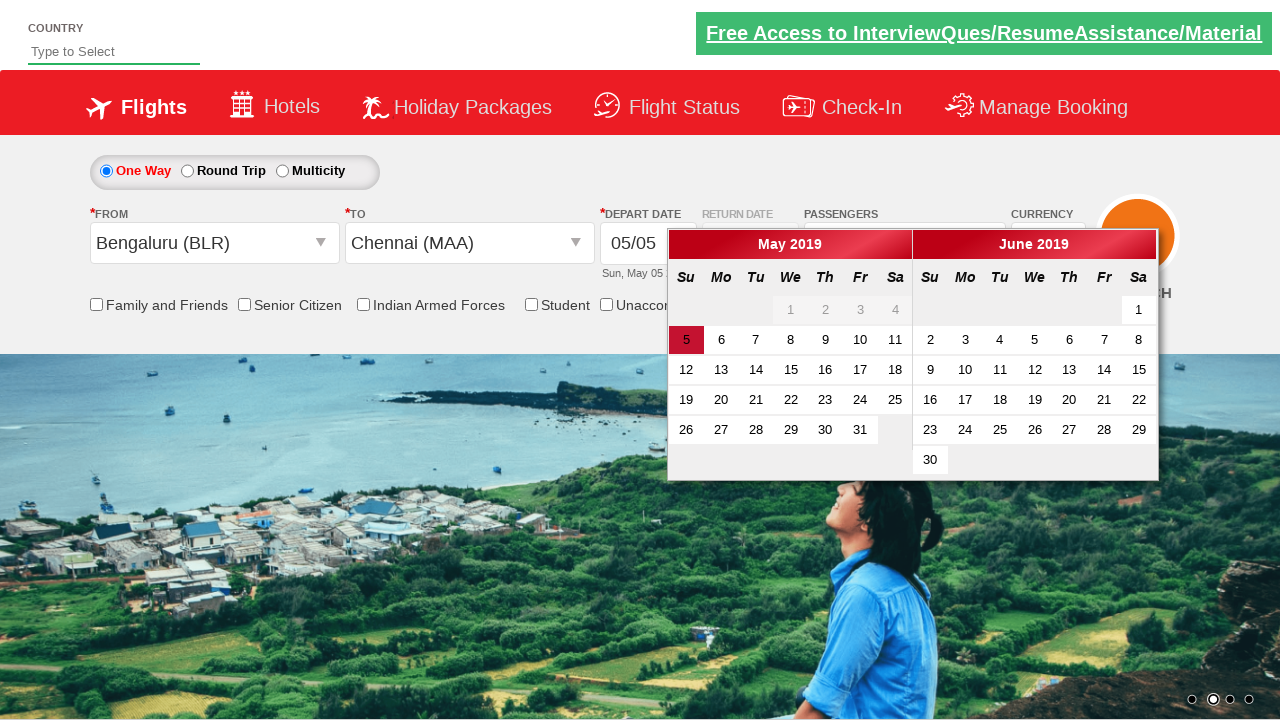

Selected travel date from calendar at (686, 340) on a.ui-state-default.ui-state-active
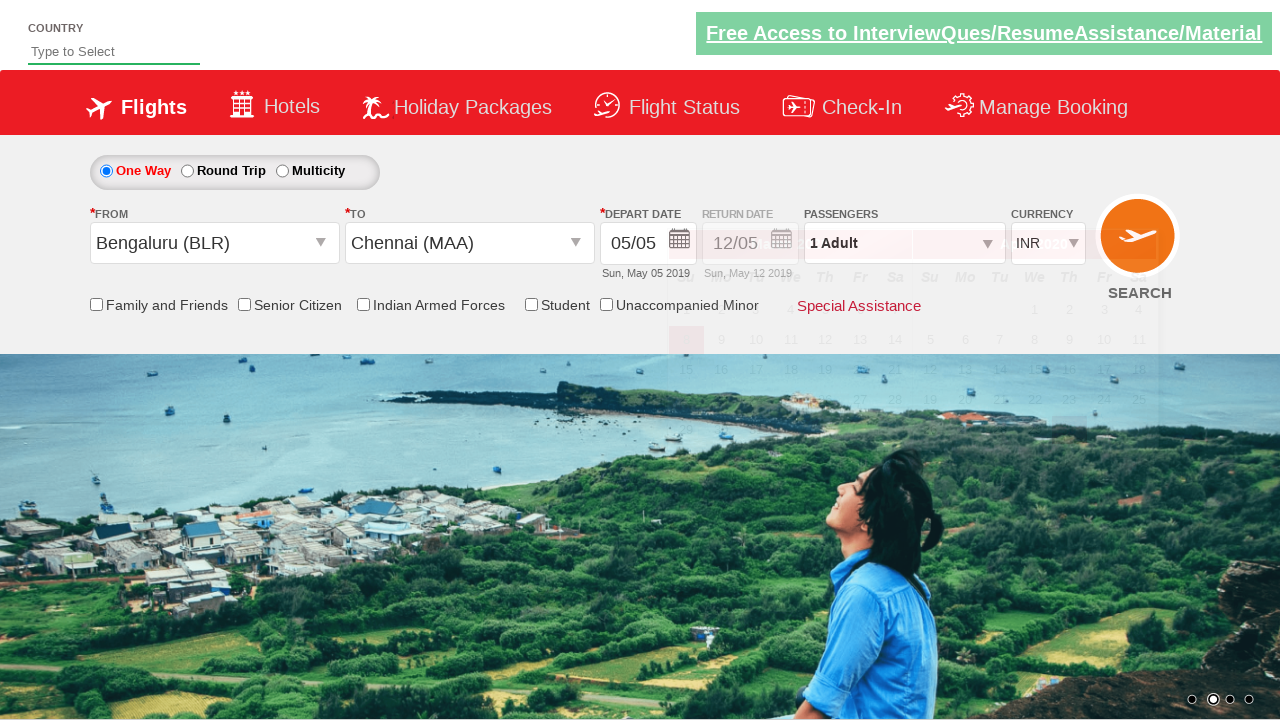

Clicked on passenger info dropdown at (904, 243) on #divpaxinfo
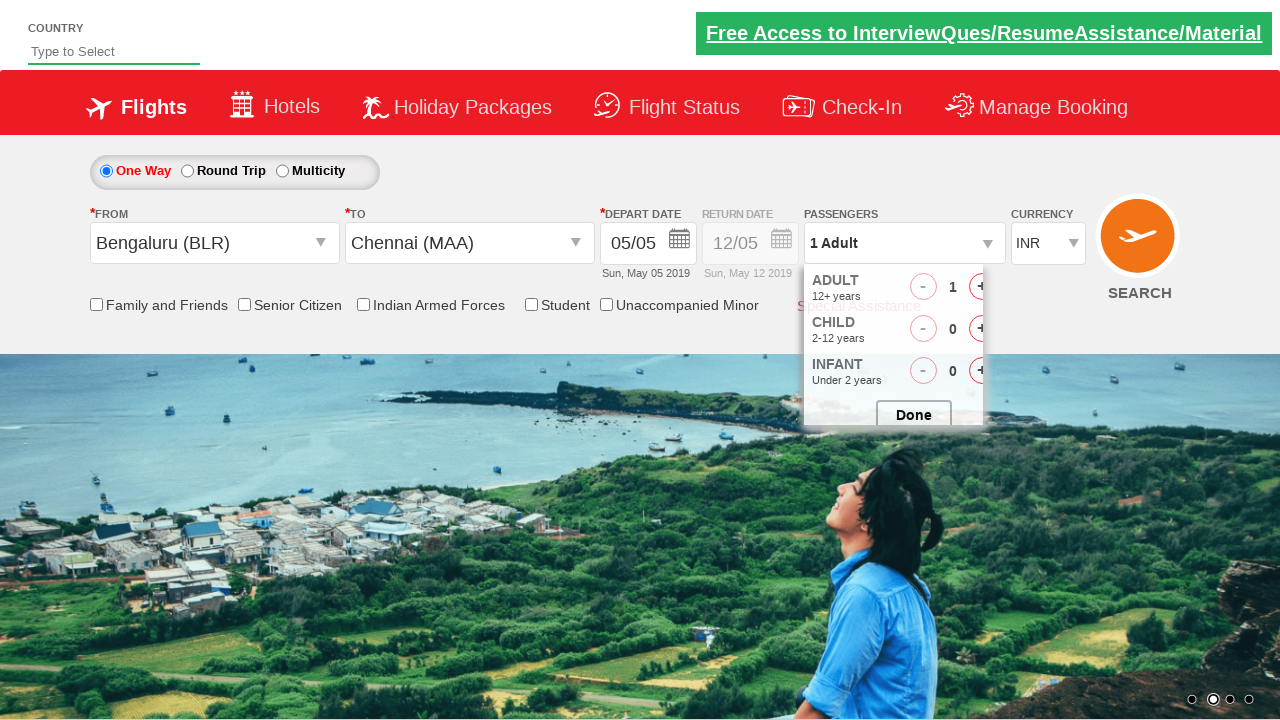

Waited for passenger options to appear
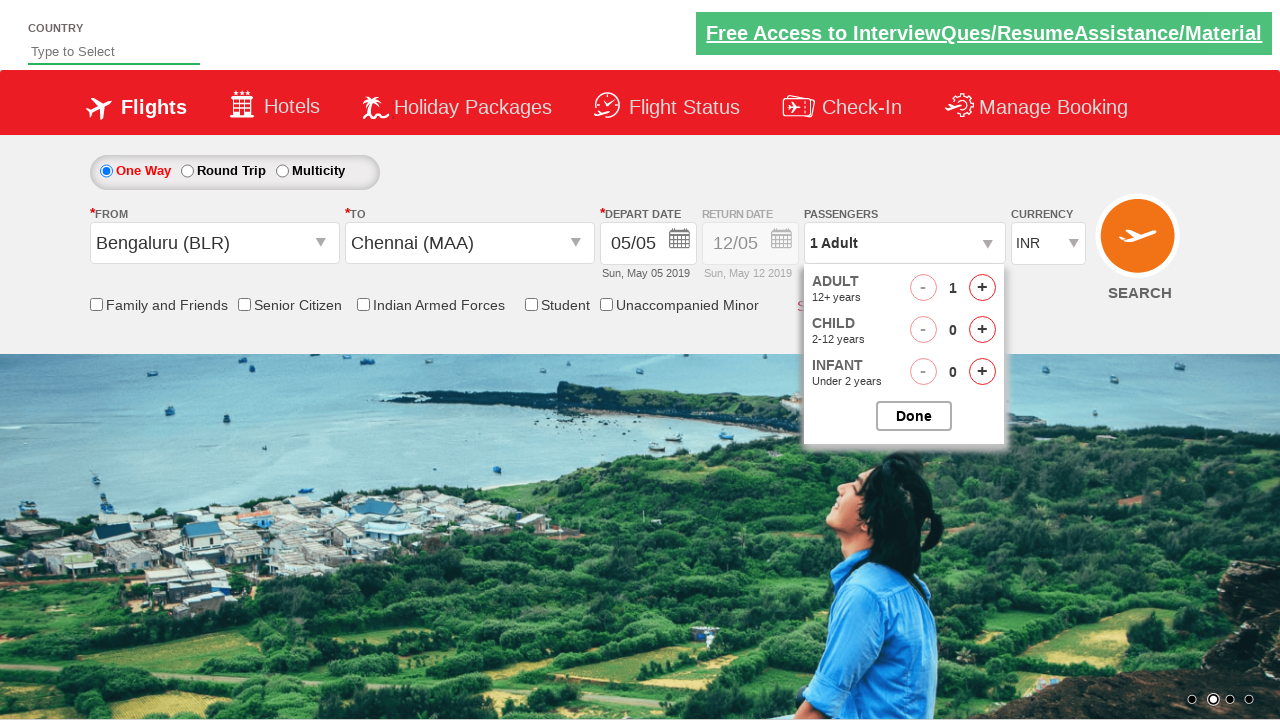

Incremented adult passenger count (iteration 1/5) at (982, 288) on #hrefIncAdt
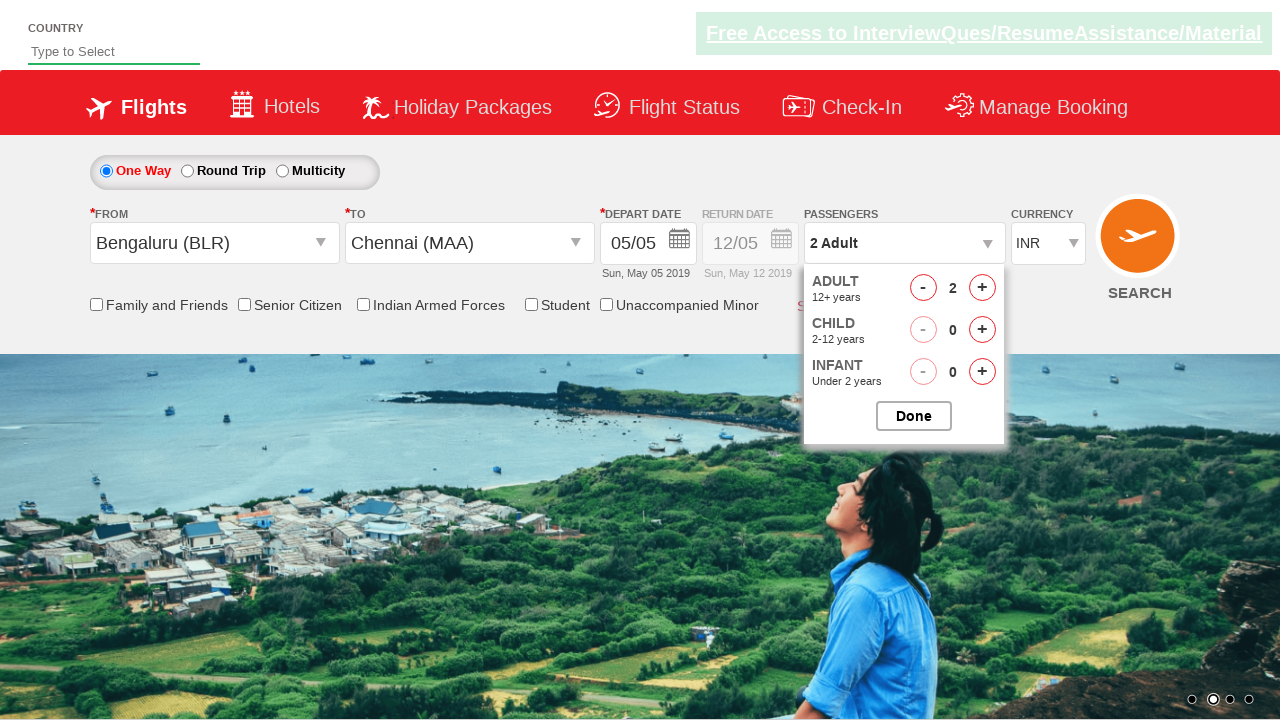

Incremented adult passenger count (iteration 2/5) at (982, 288) on #hrefIncAdt
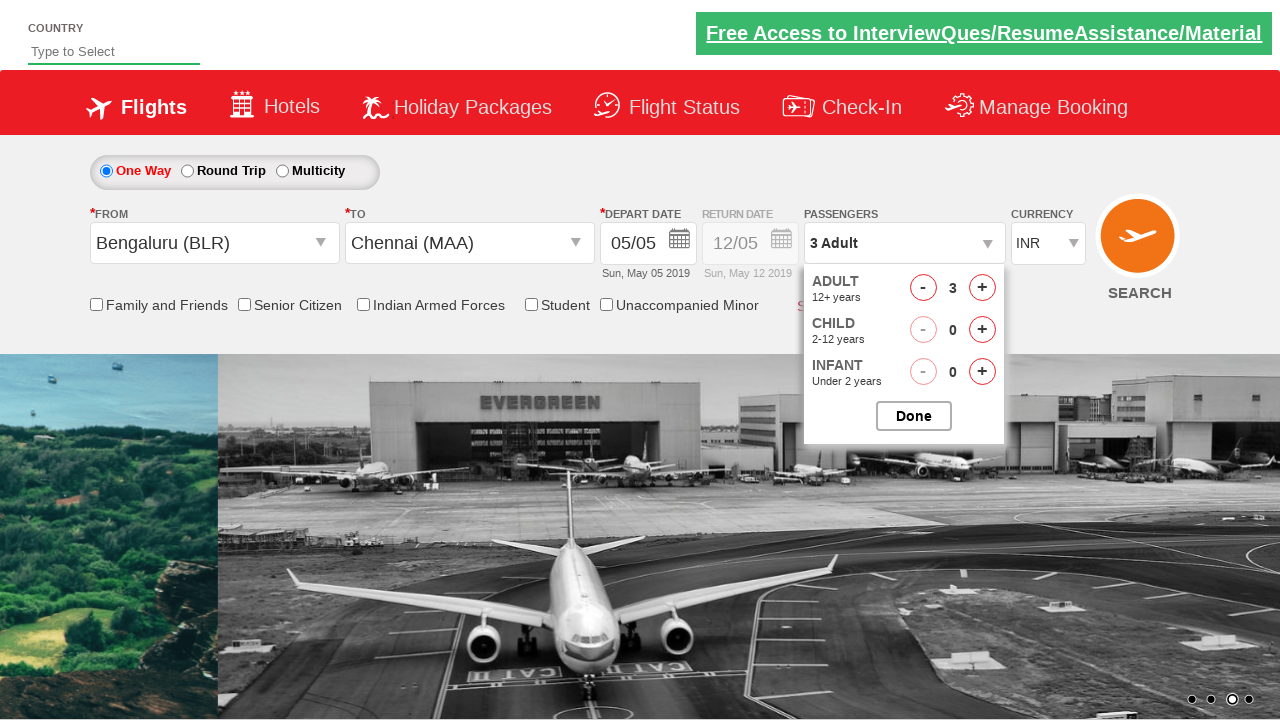

Incremented adult passenger count (iteration 3/5) at (982, 288) on #hrefIncAdt
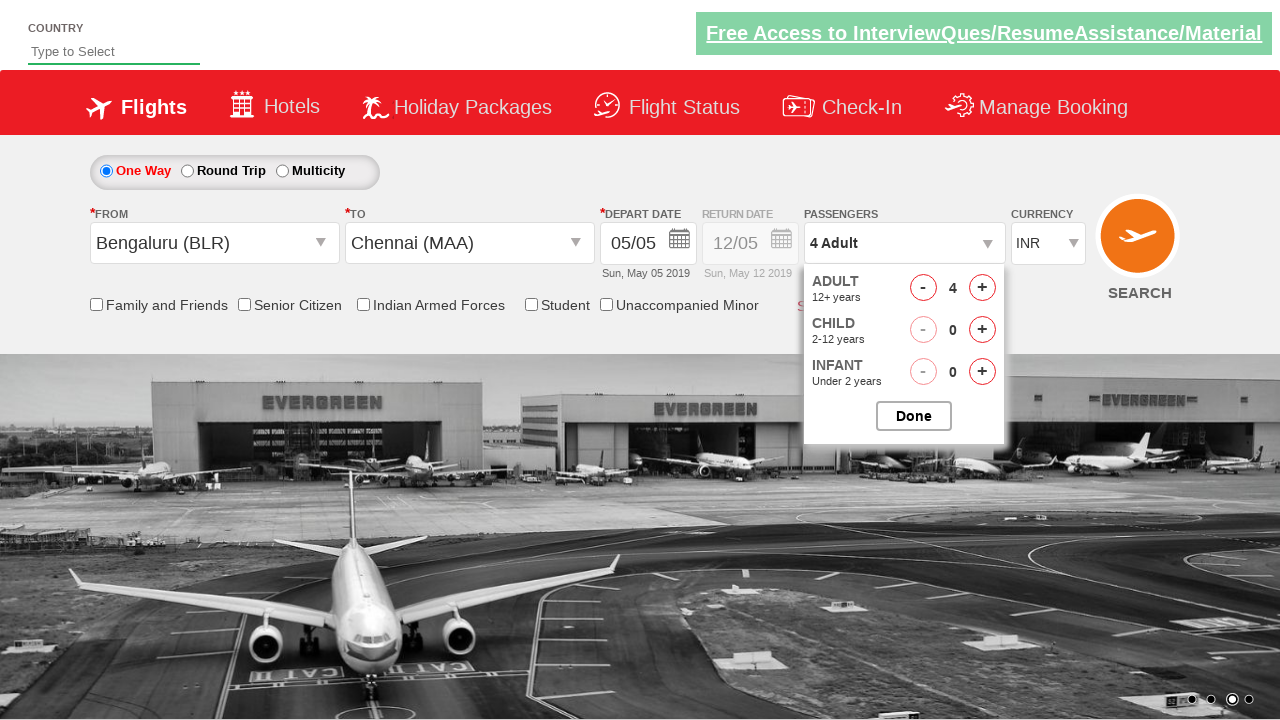

Incremented adult passenger count (iteration 4/5) at (982, 288) on #hrefIncAdt
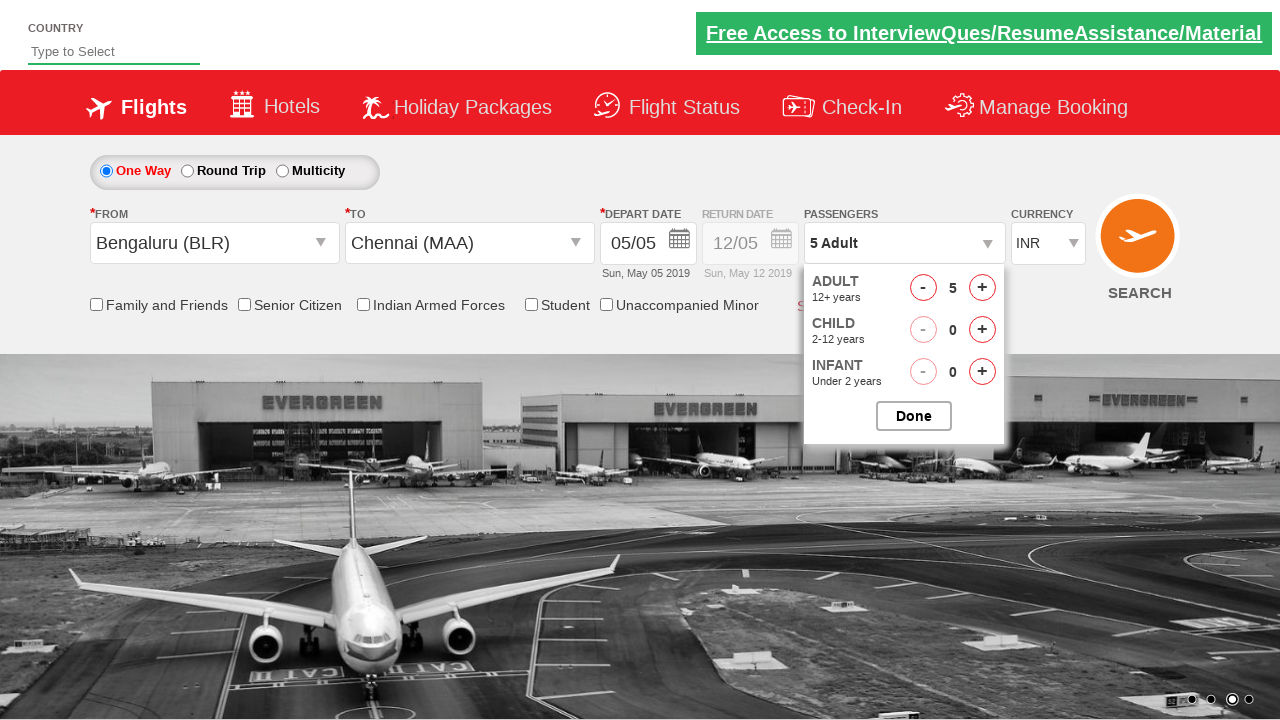

Incremented adult passenger count (iteration 5/5) at (982, 288) on #hrefIncAdt
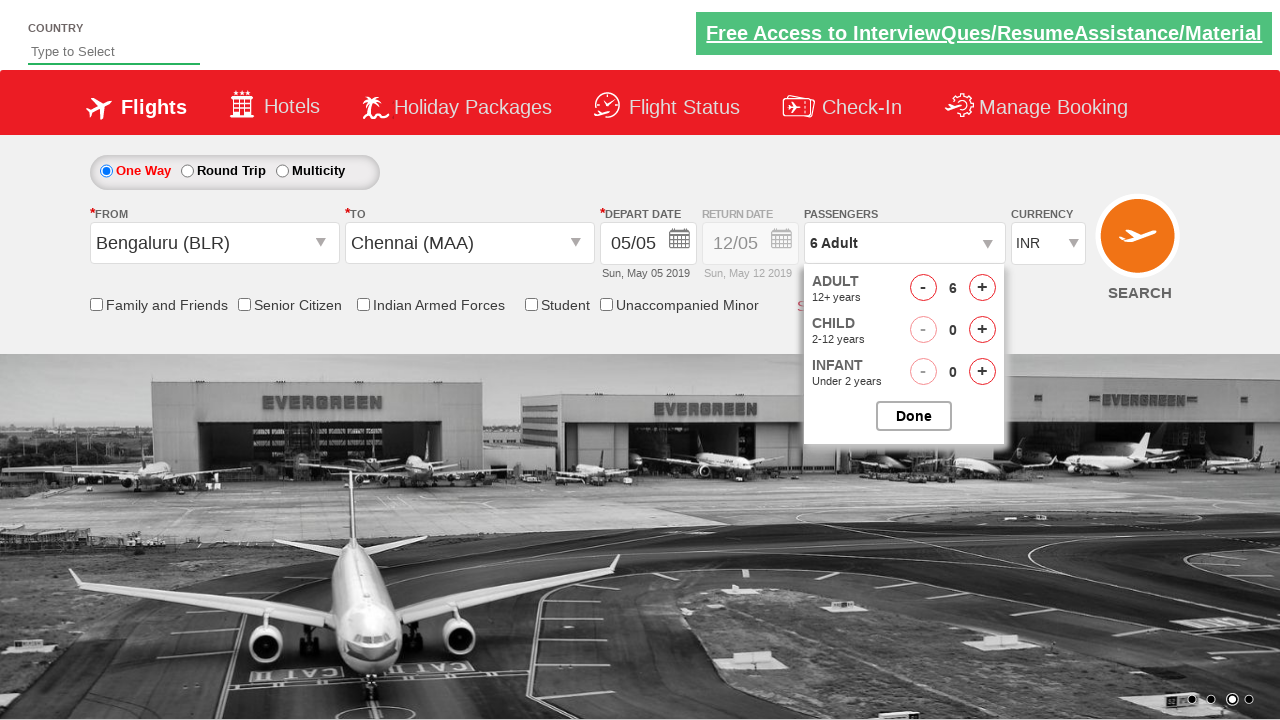

Closed passenger options popup at (914, 416) on #btnclosepaxoption
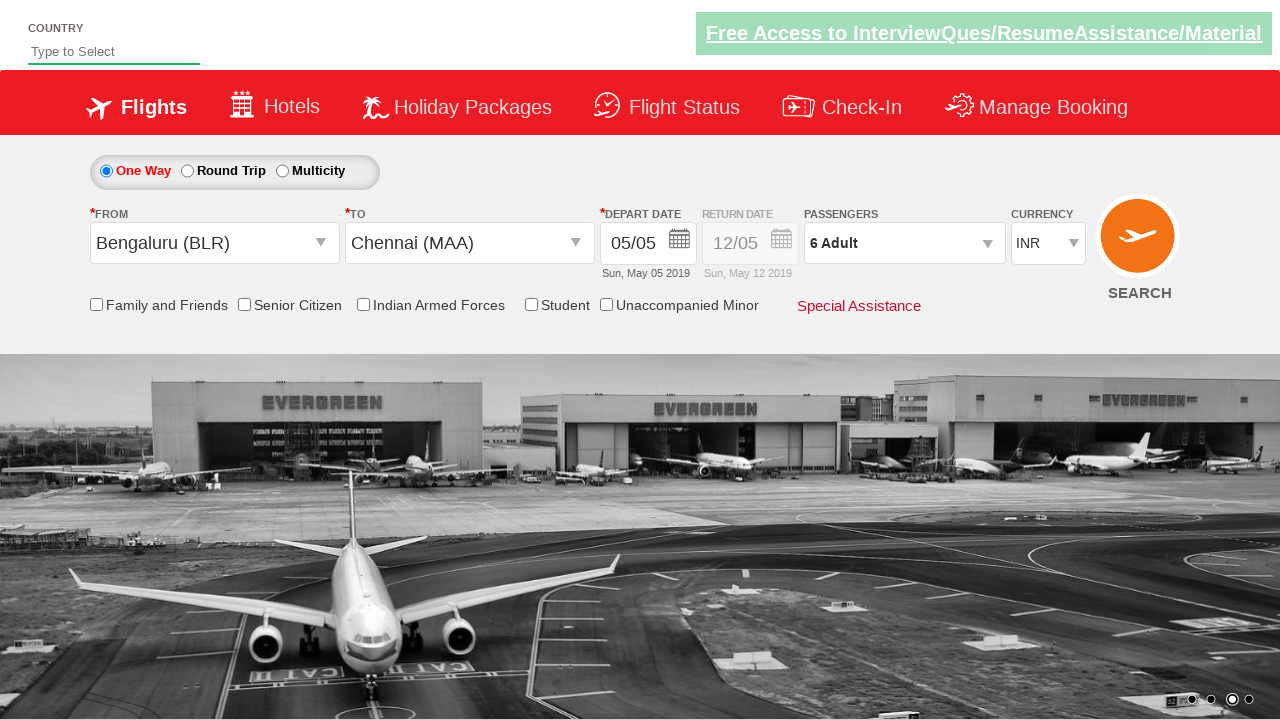

Clicked Find Flights button to submit search at (1140, 245) on #ctl00_mainContent_btn_FindFlights
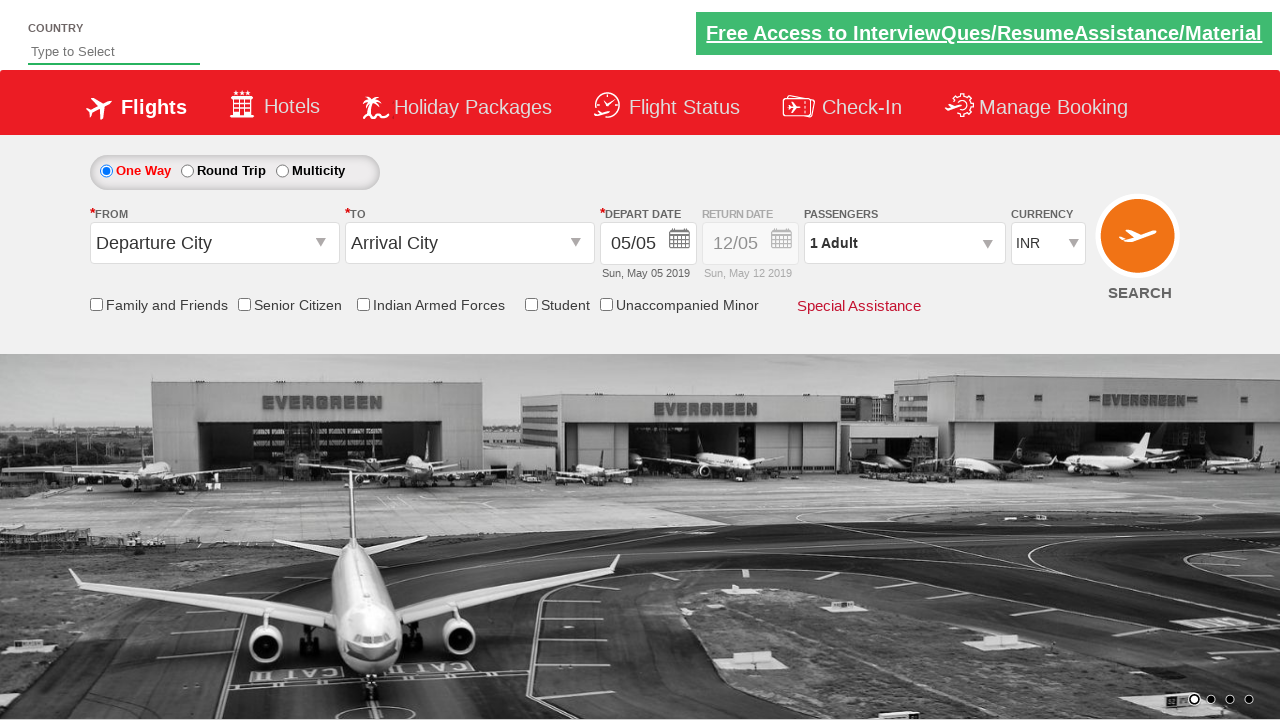

Waited for flight search results to load
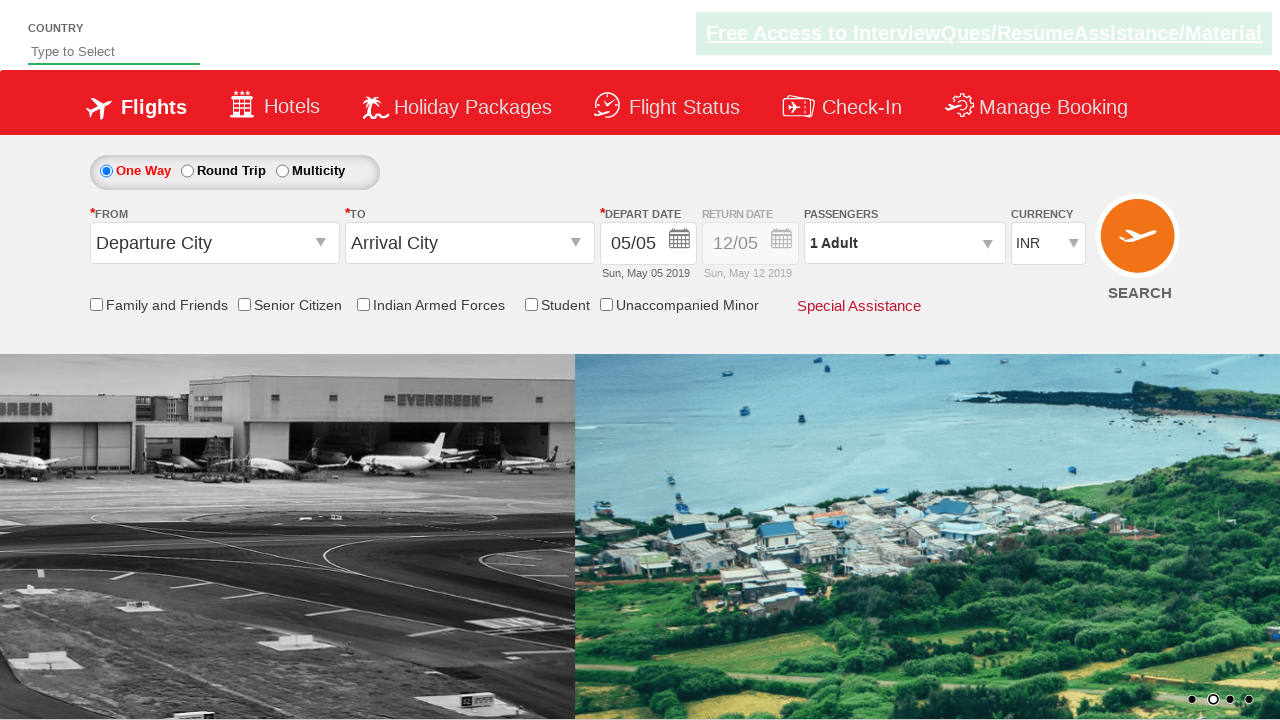

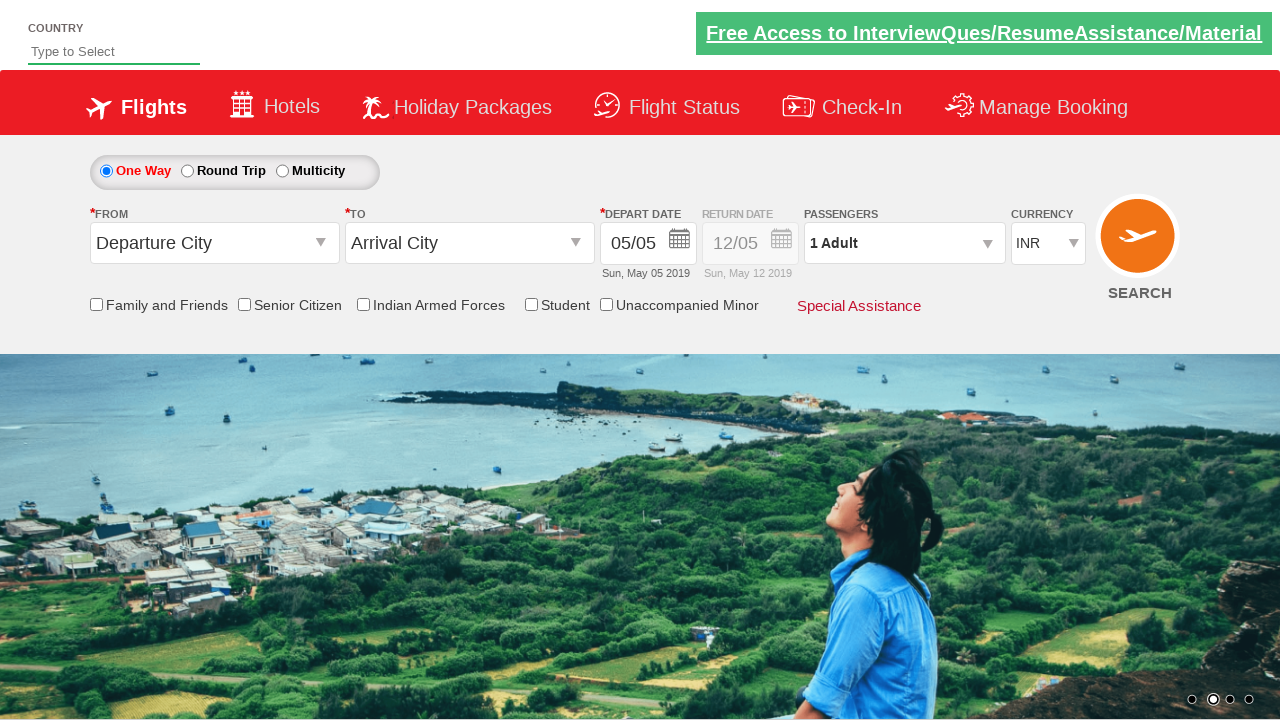